Tests finding all elements with a specific class name, counting them, iterating through their text, and accessing a specific element by index

Starting URL: https://kristinek.github.io/site/examples/locators

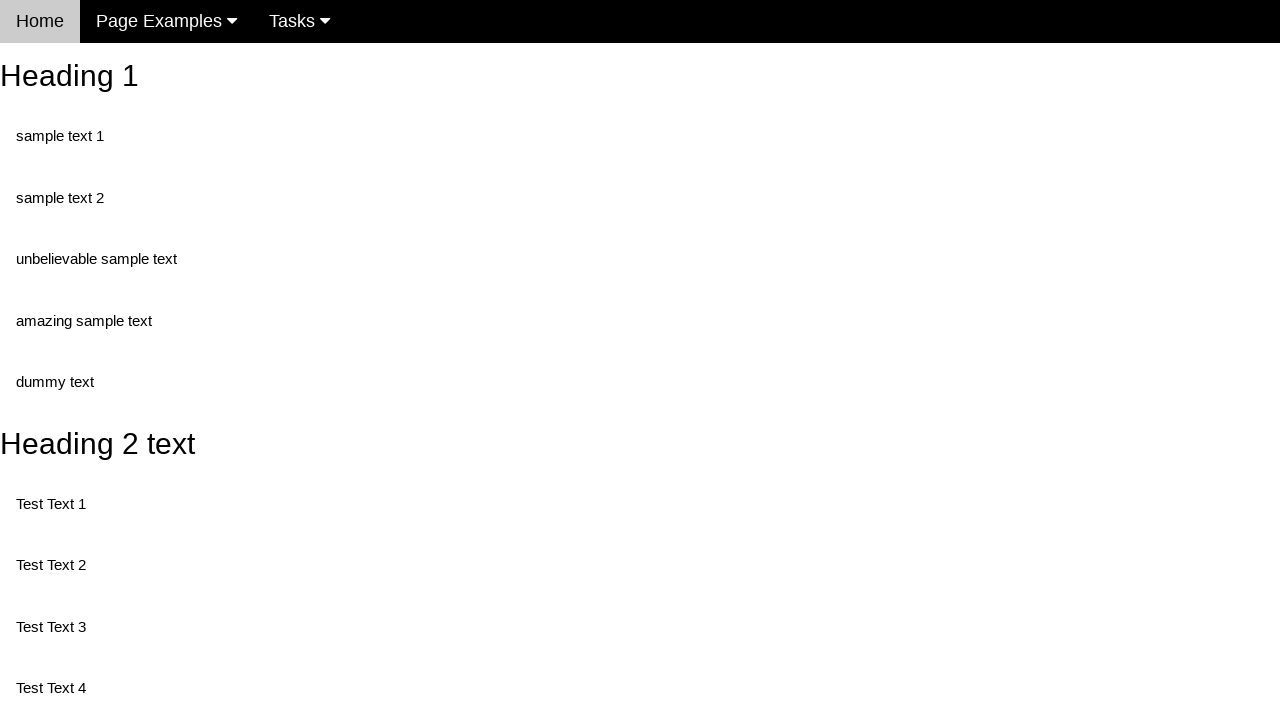

Navigated to locators example page
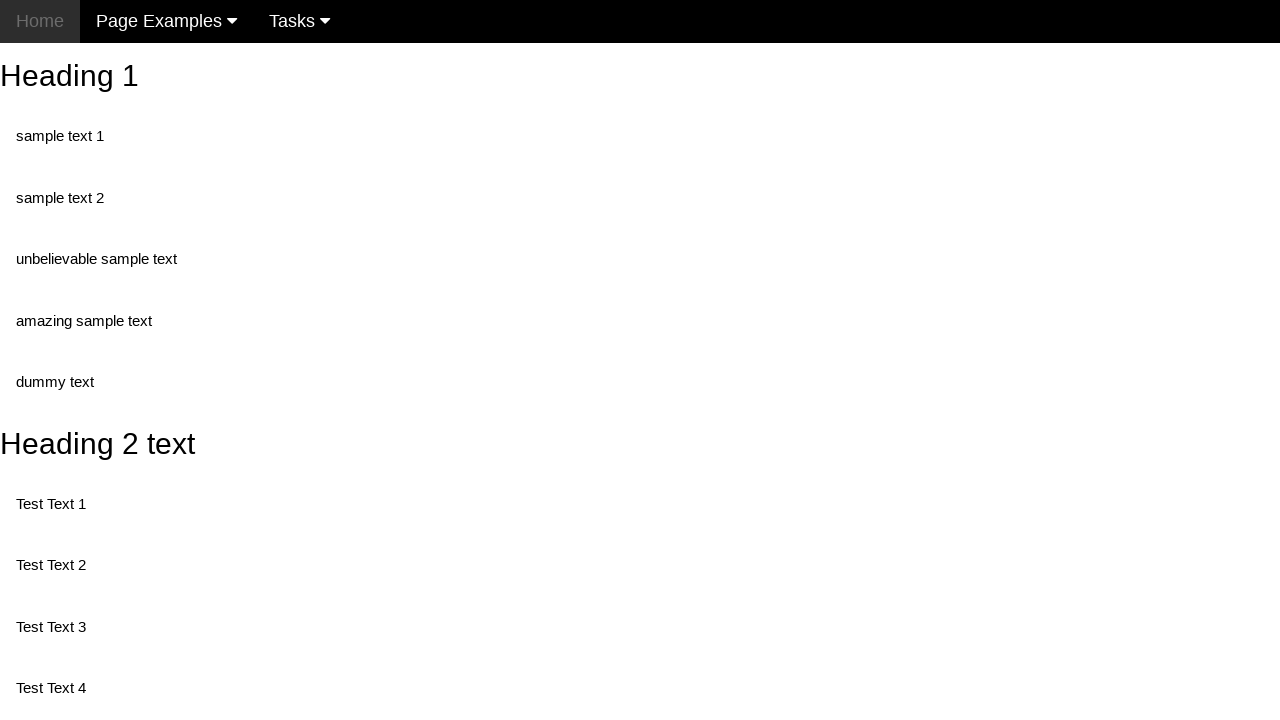

Located all elements with class 'test'
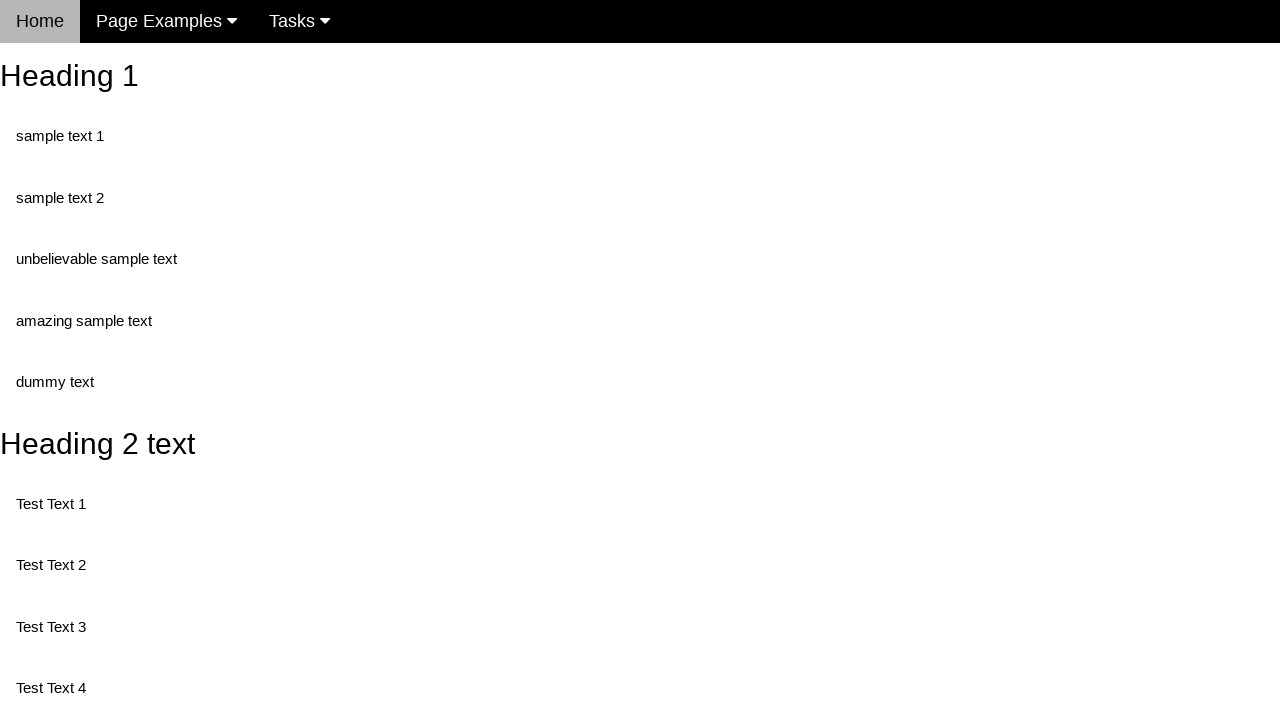

Counted elements with class 'test': 5 elements found
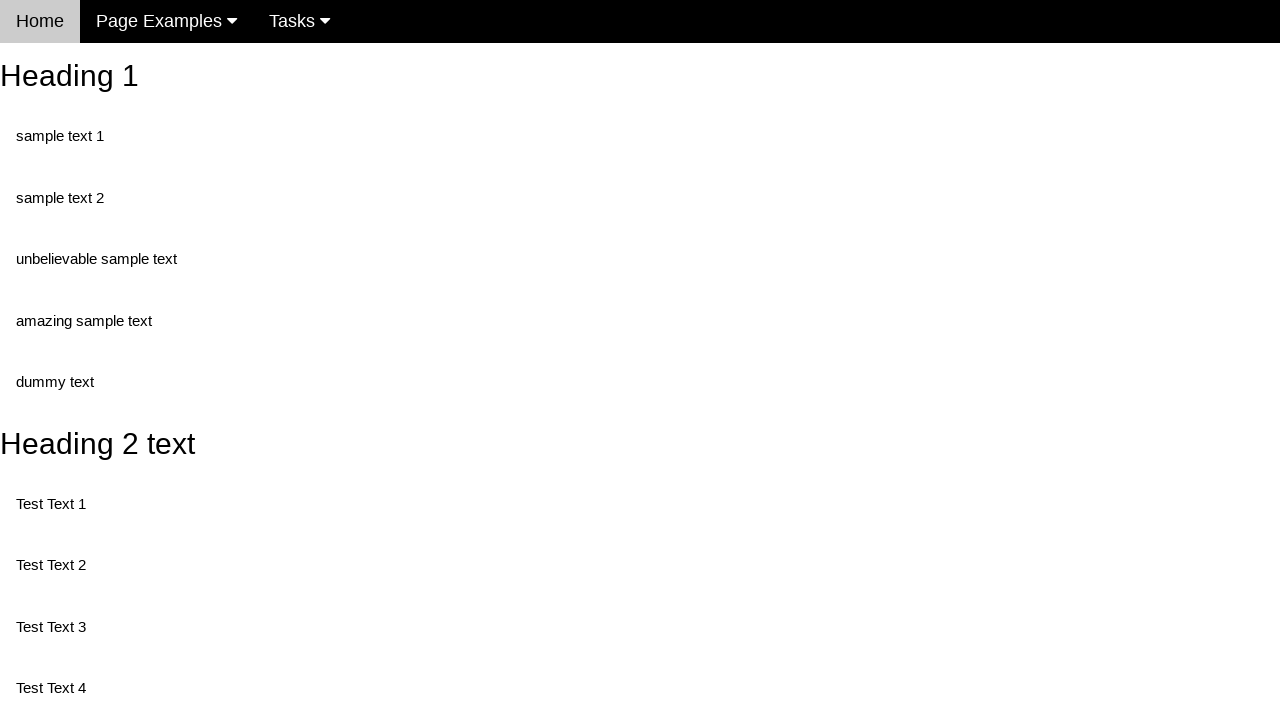

Retrieved text from element 1: 'Test Text 1'
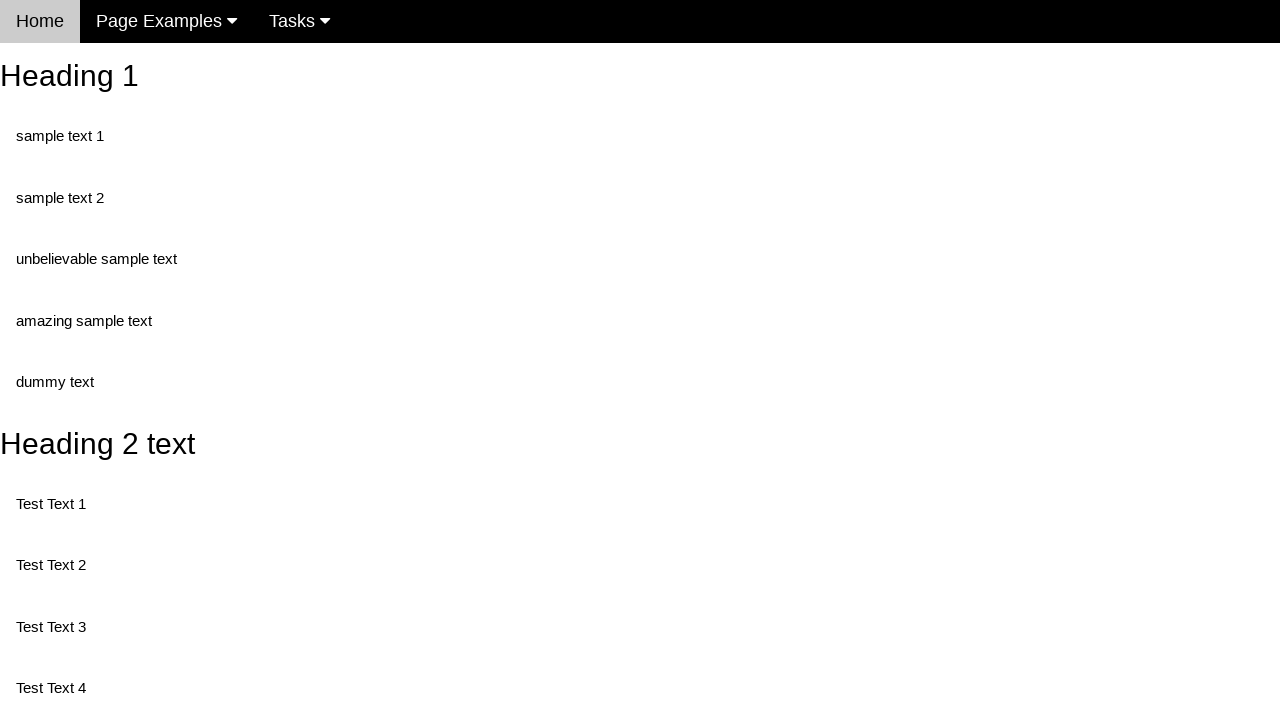

Retrieved text from element 2: 'Test Text 3'
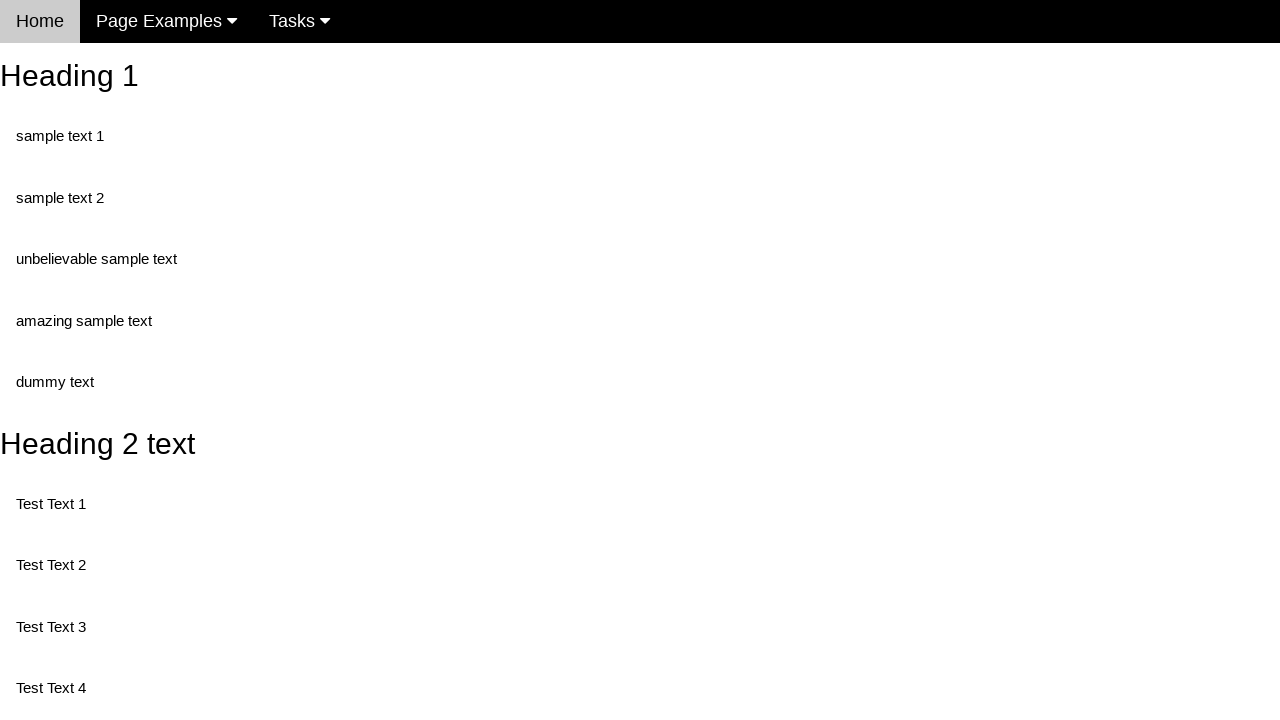

Retrieved text from element 3: 'Test Text 4'
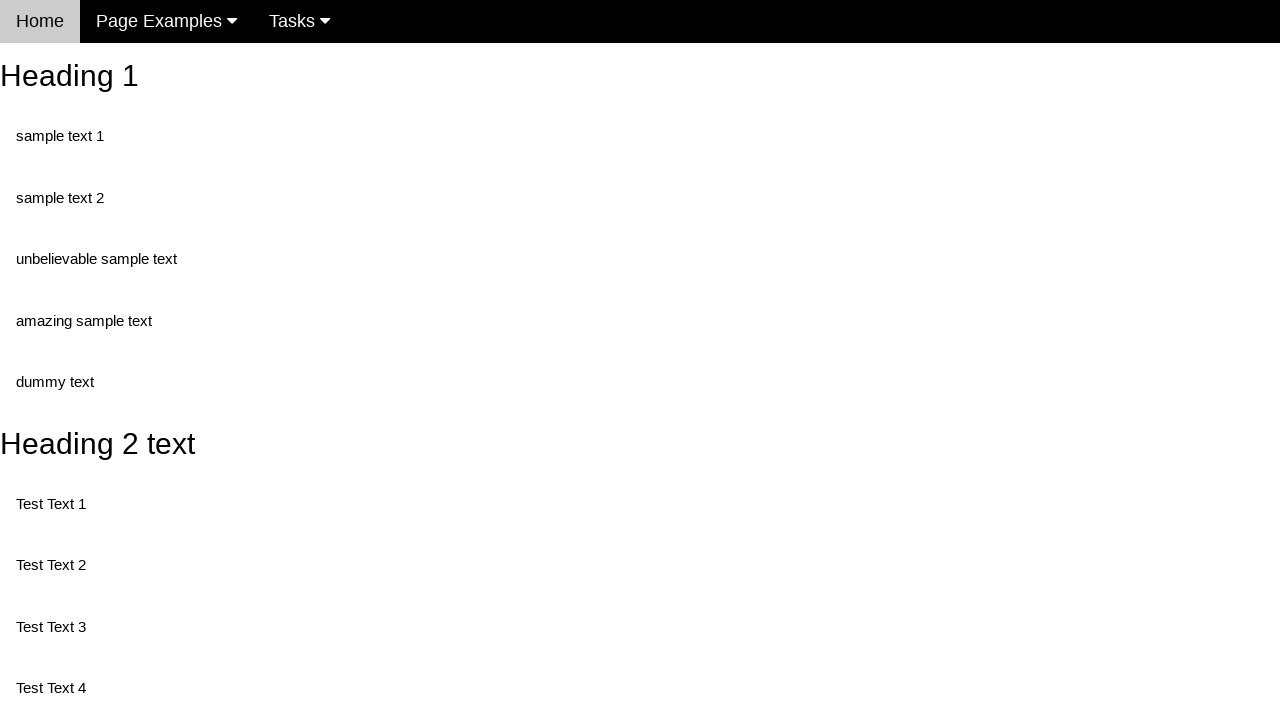

Retrieved text from element 4: 'Test Text 5'
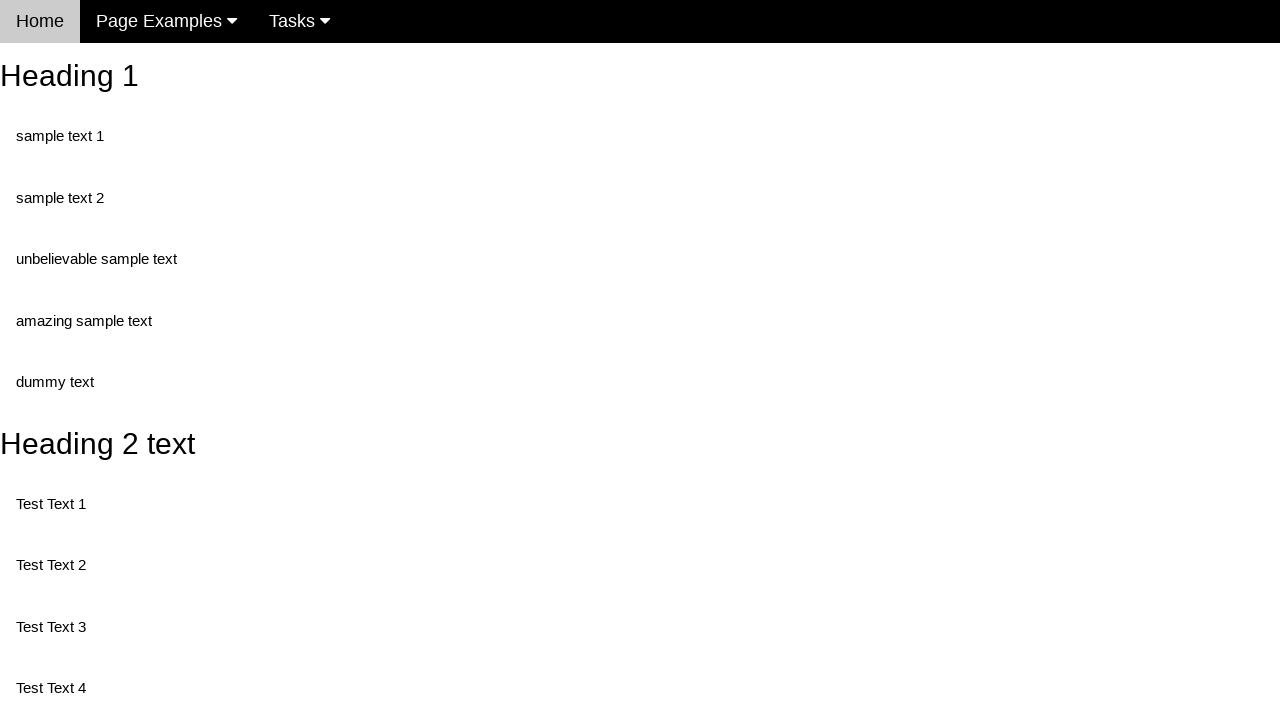

Retrieved text from element 5: 'Test Text 6'
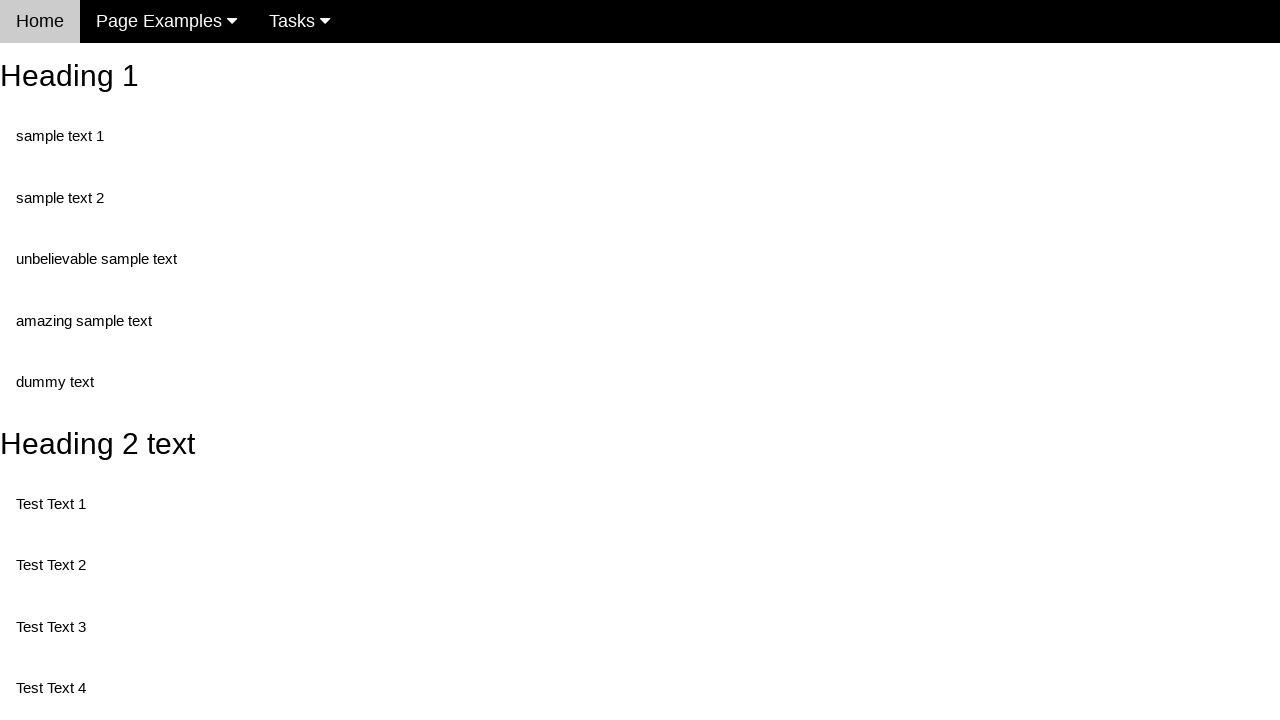

Retrieved text from first element: 'Test Text 1'
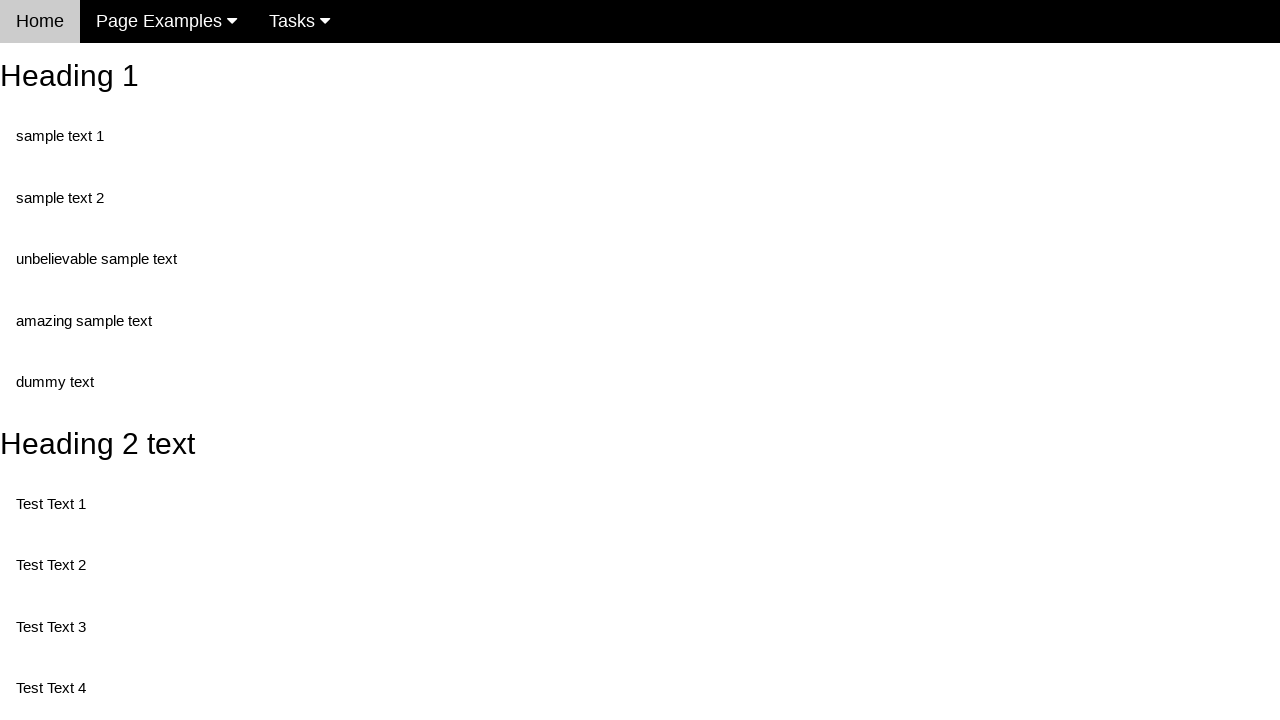

Retrieved text from third element (index 2): 'Test Text 4'
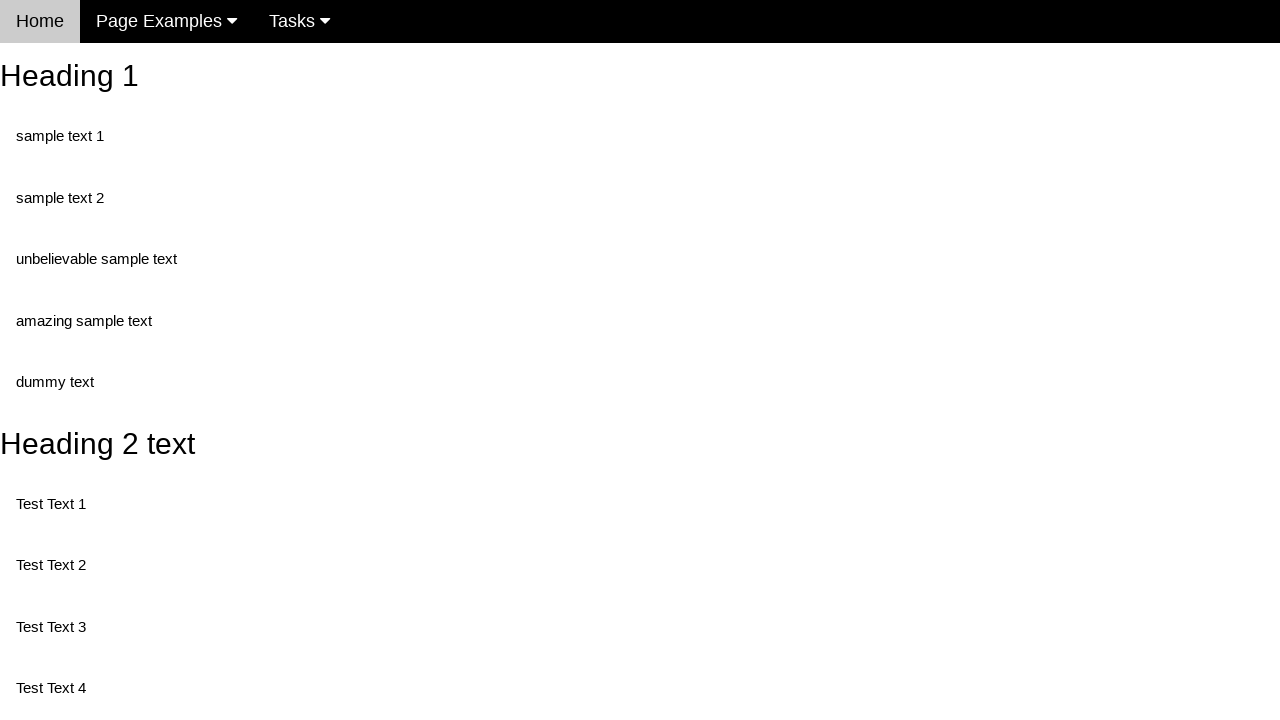

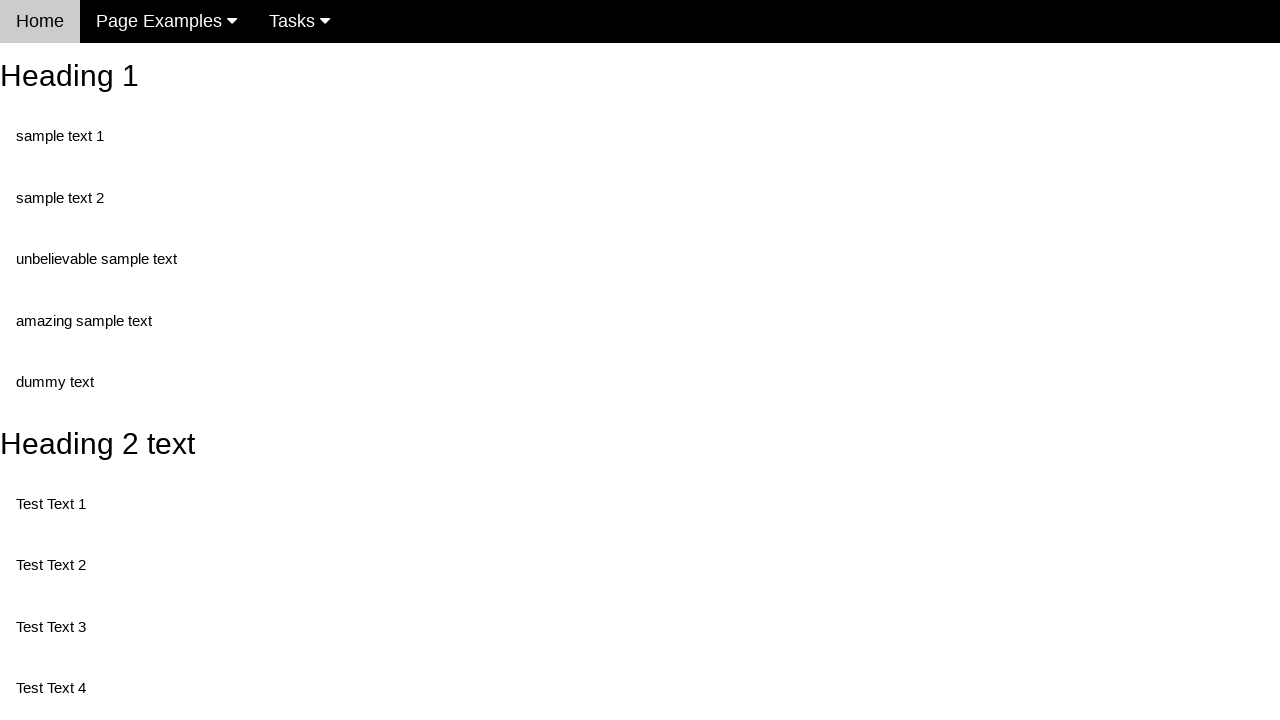